Tests React dropdown selection by clicking the dropdown and selecting an option

Starting URL: https://react.semantic-ui.com/maximize/dropdown-example-selection/

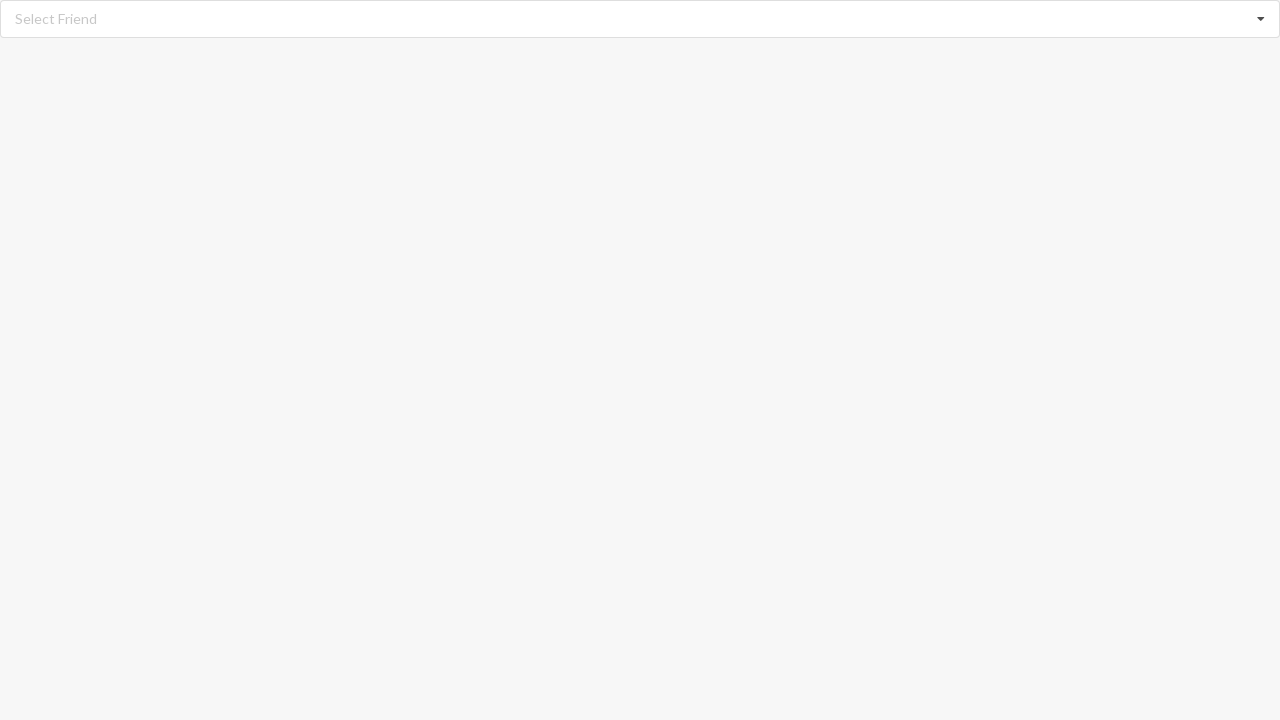

Clicked dropdown icon to open options at (1261, 19) on i.dropdown.icon
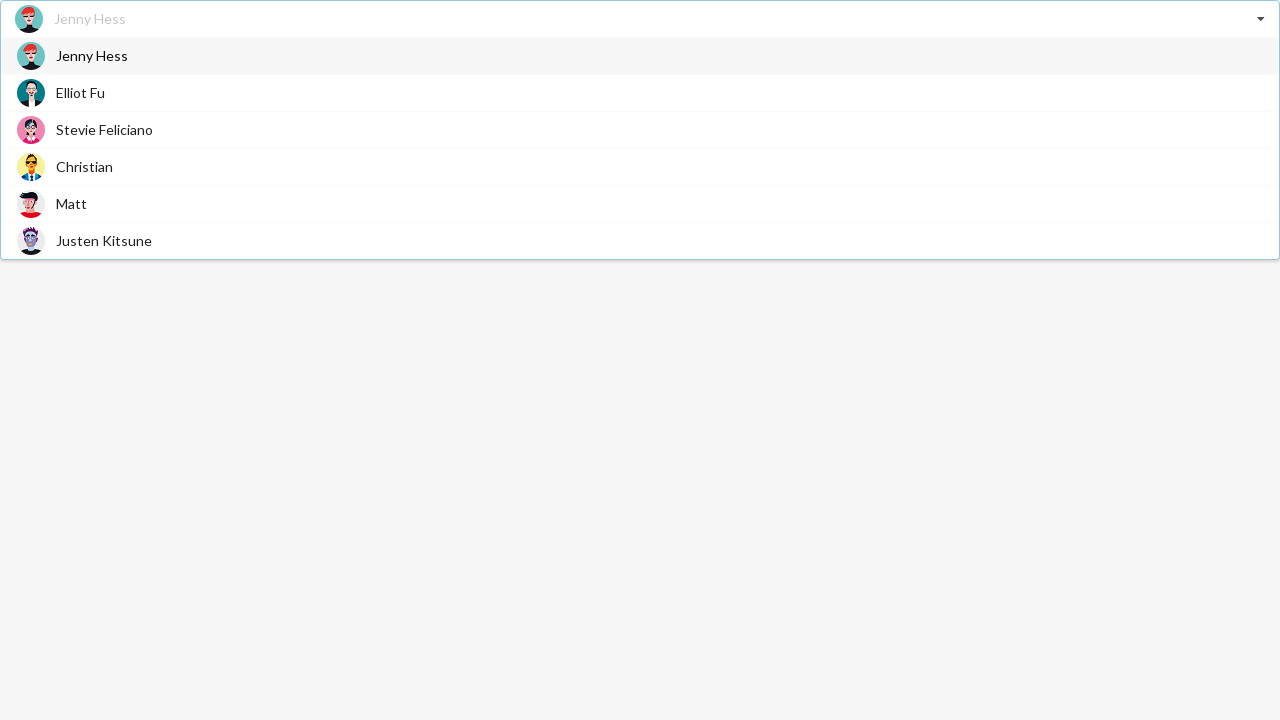

Dropdown options loaded and became visible
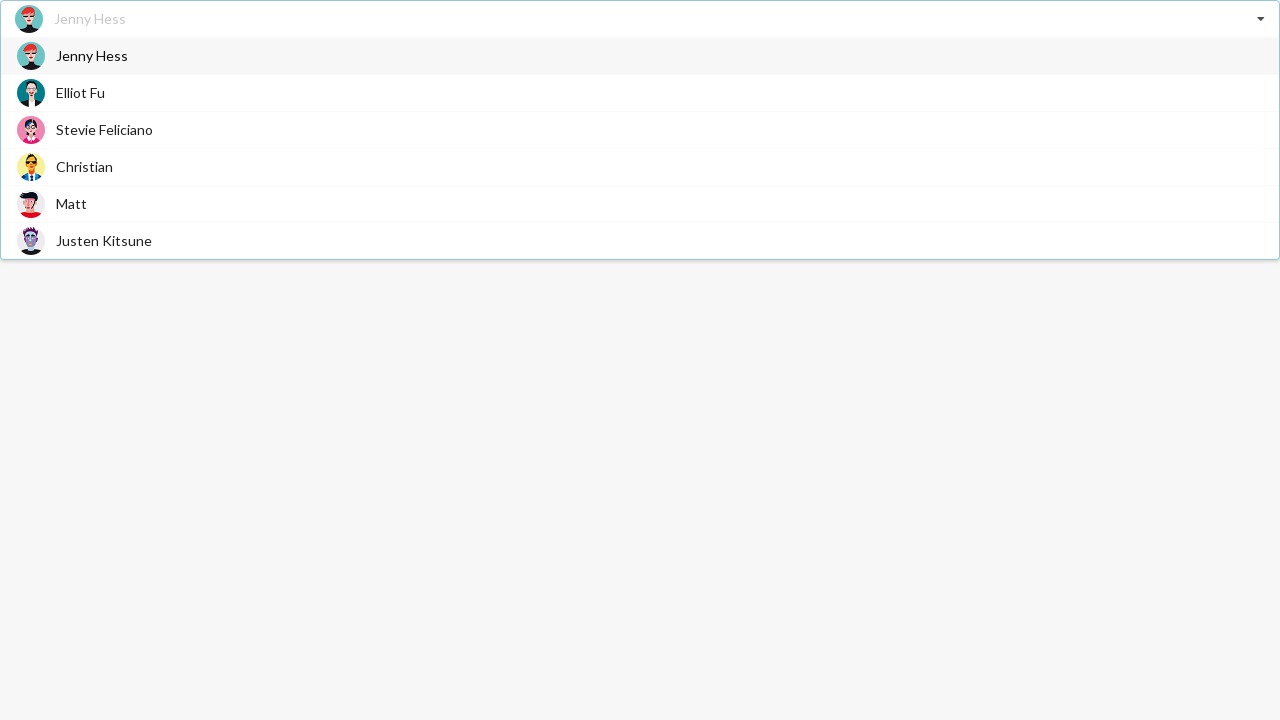

Selected 'Christian' from dropdown options at (84, 166) on span.text:has-text('Christian')
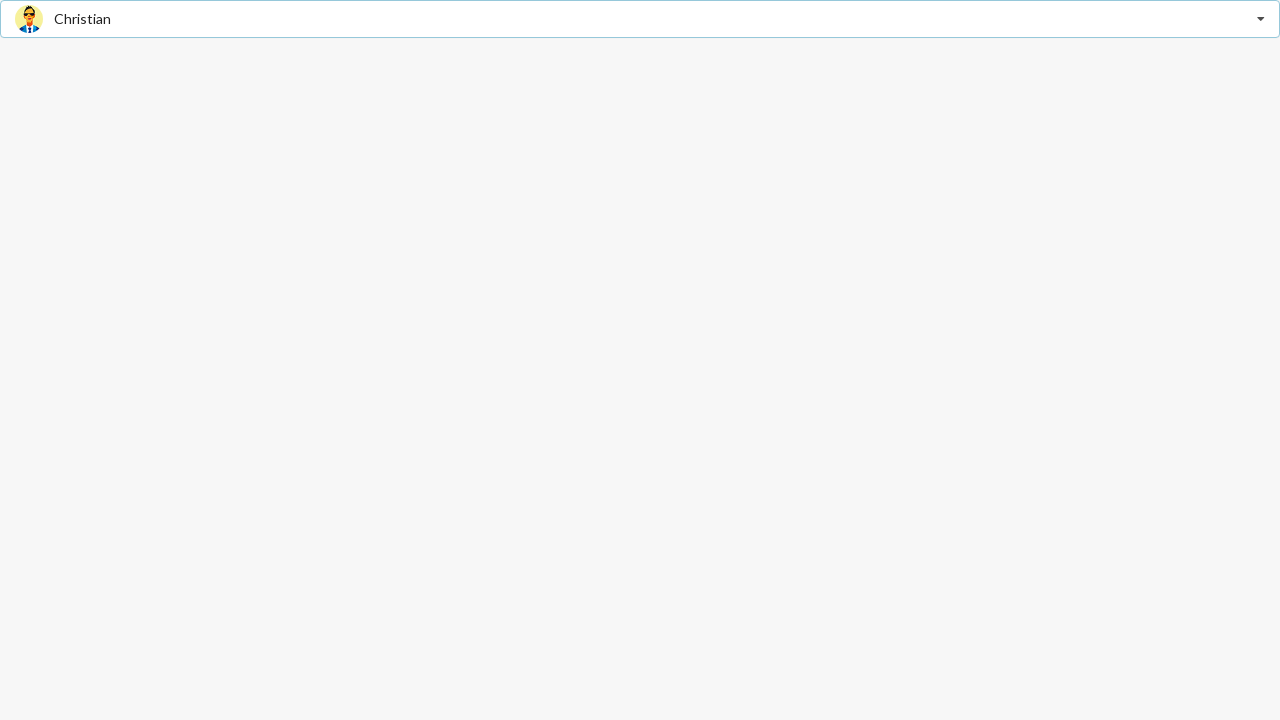

Verified that 'Christian' was selected in the dropdown
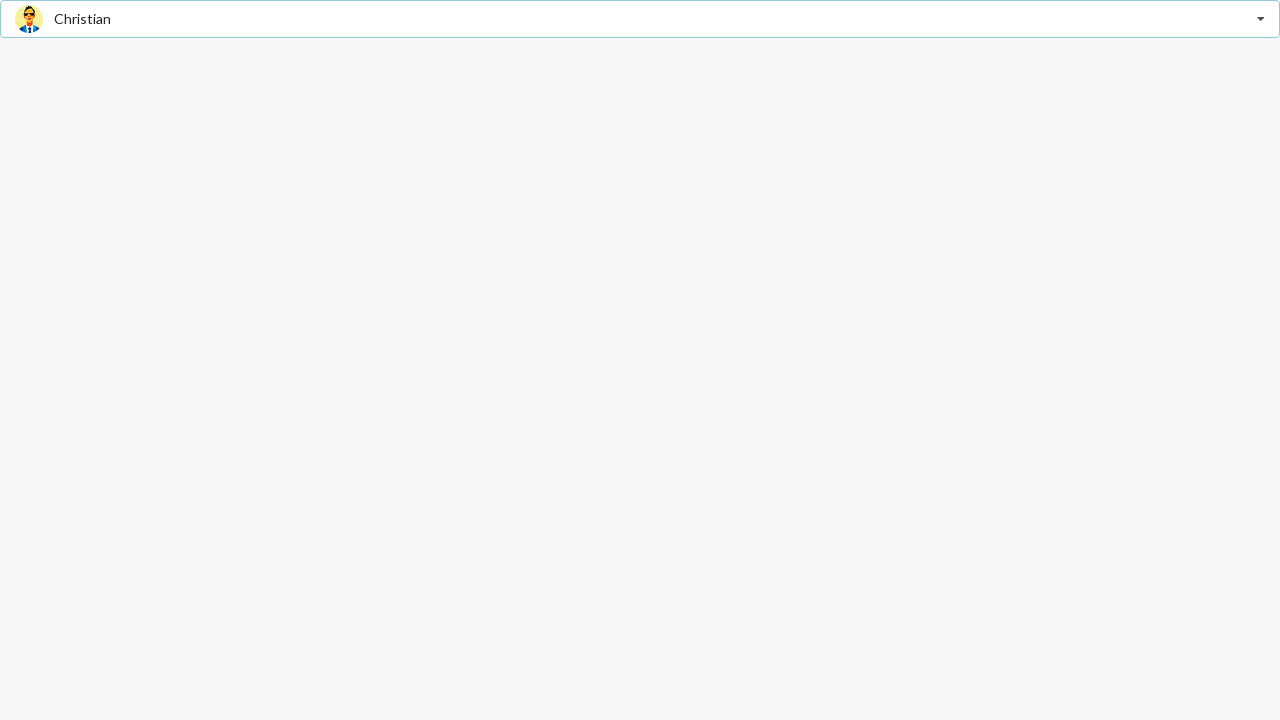

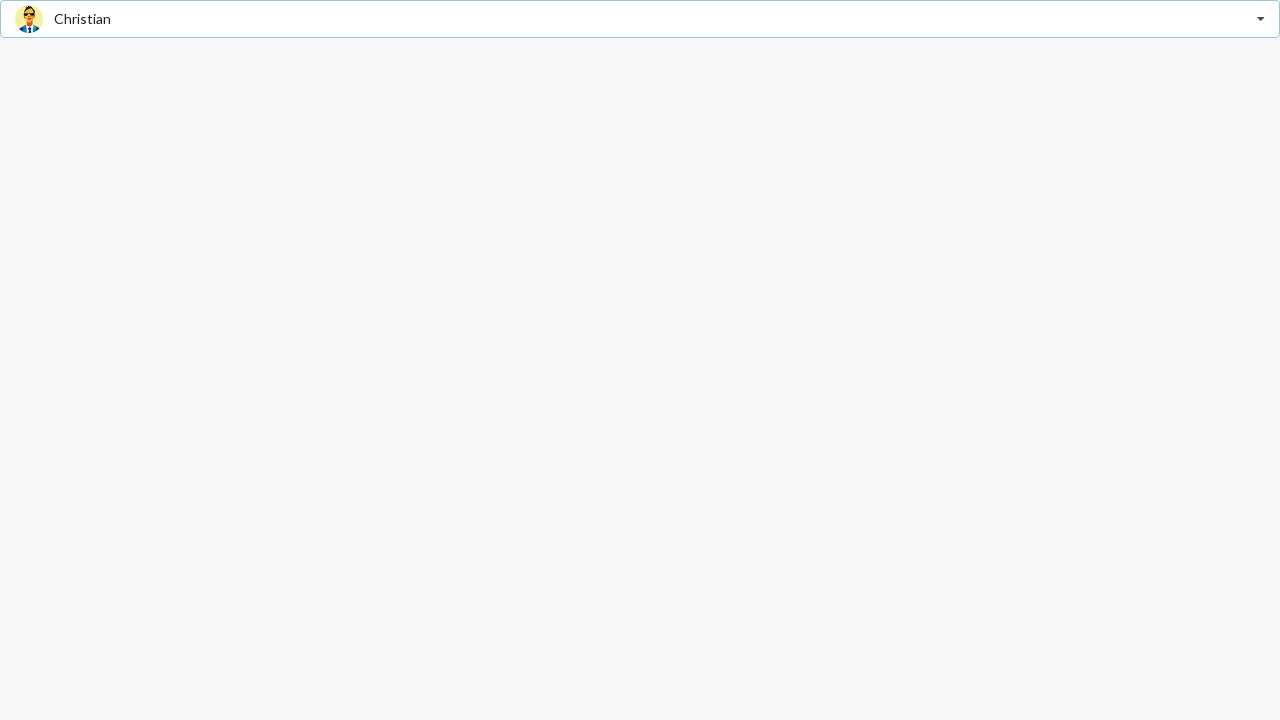